Tests registration form validation with invalid email format and verifies email error messages

Starting URL: https://alada.vn/tai-khoan/dang-ky.html

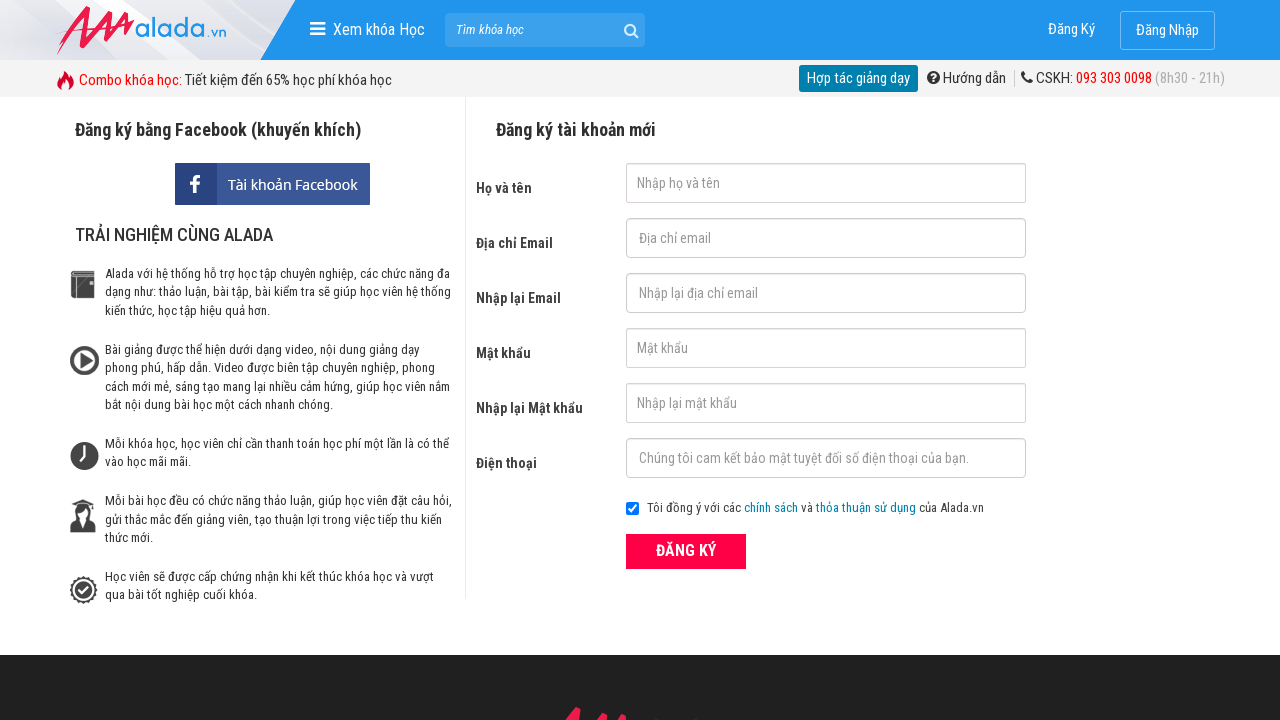

Navigated to registration page
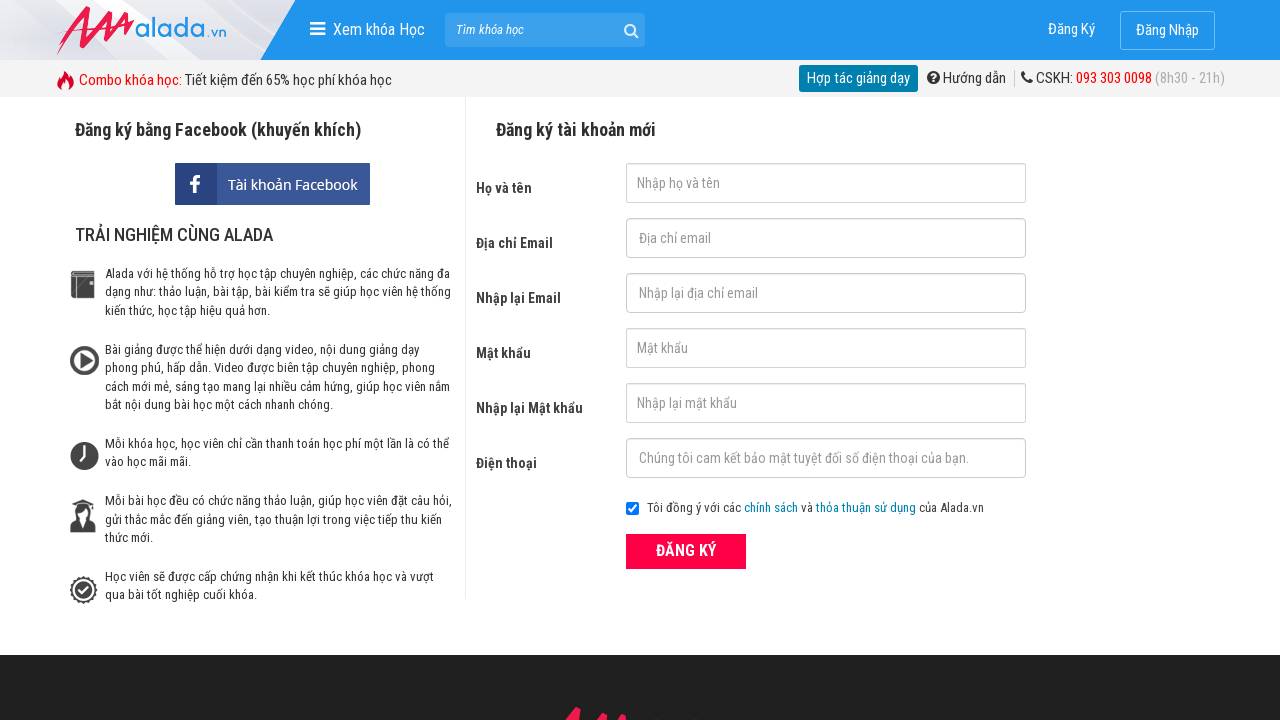

Filled email field with invalid format 'long@abc@' on #txtEmail
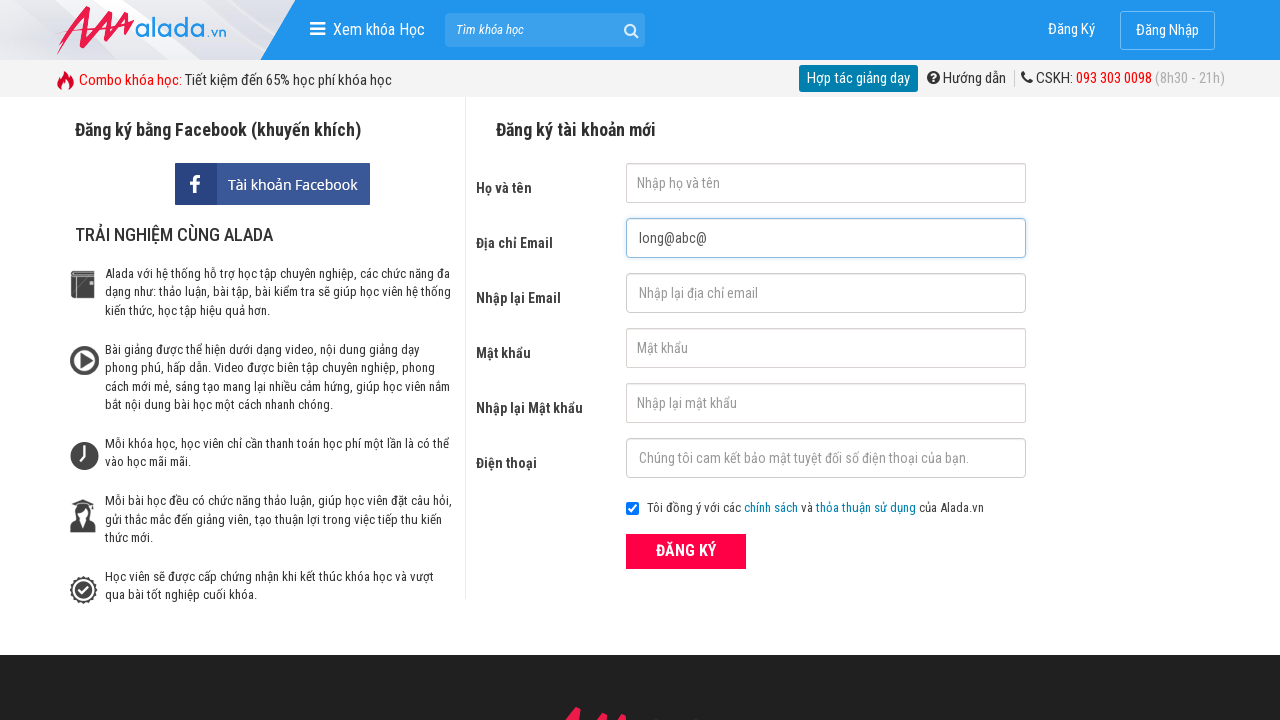

Filled confirm email field with invalid format 'long@abc@' on #txtCEmail
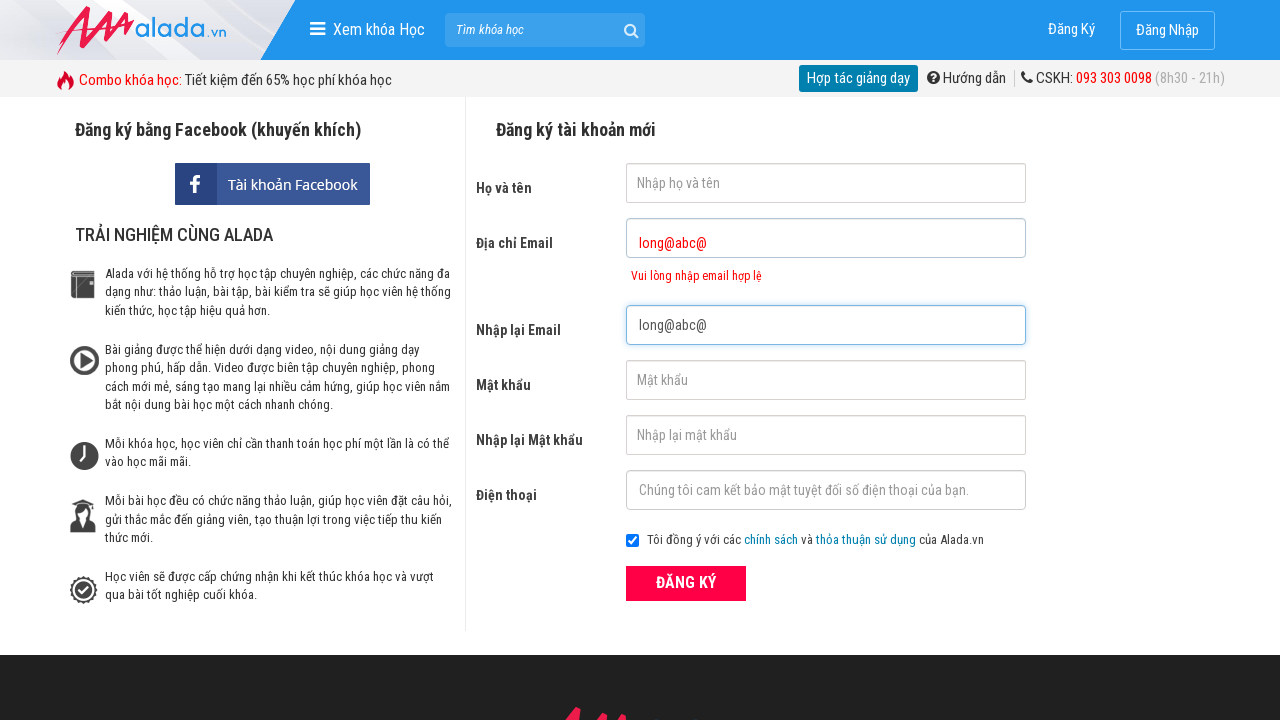

Clicked submit button to attempt registration at (686, 583) on button[type='submit']
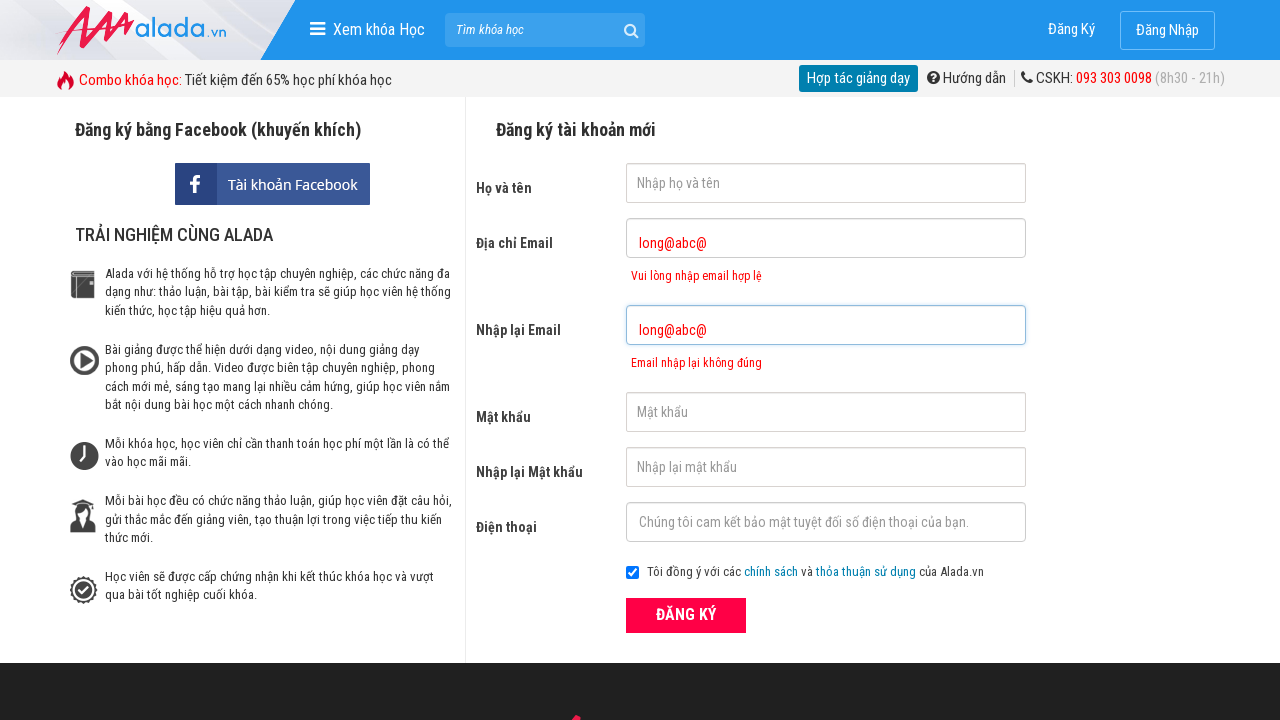

Email error message appeared on page
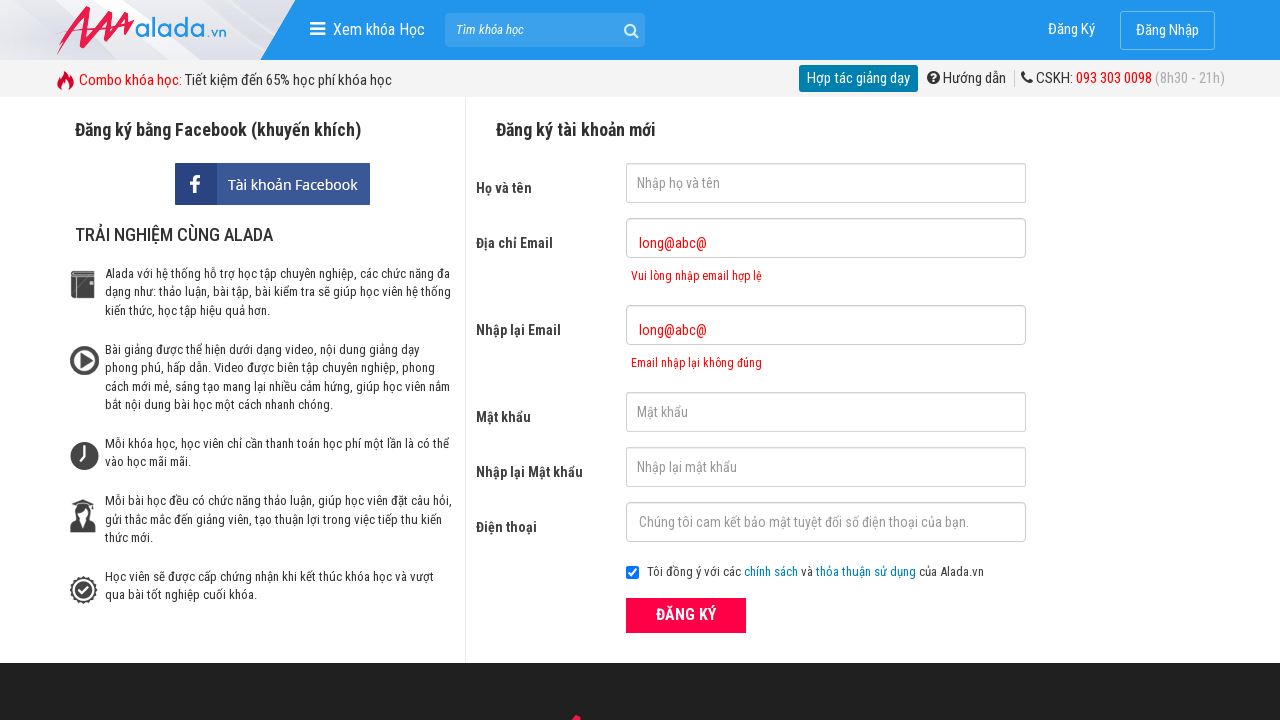

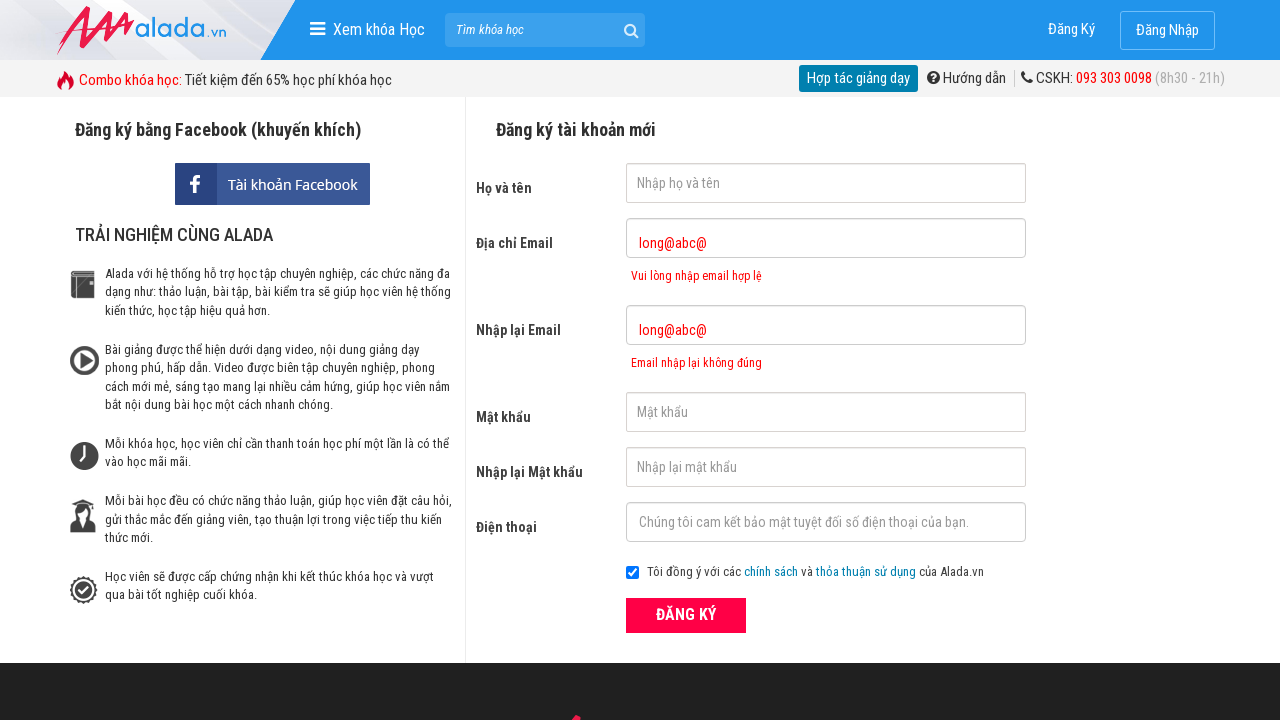